Tests OK (Odnoklassniki) social login button functionality by clicking and verifying redirect

Starting URL: https://b2c.passport.rt.ru

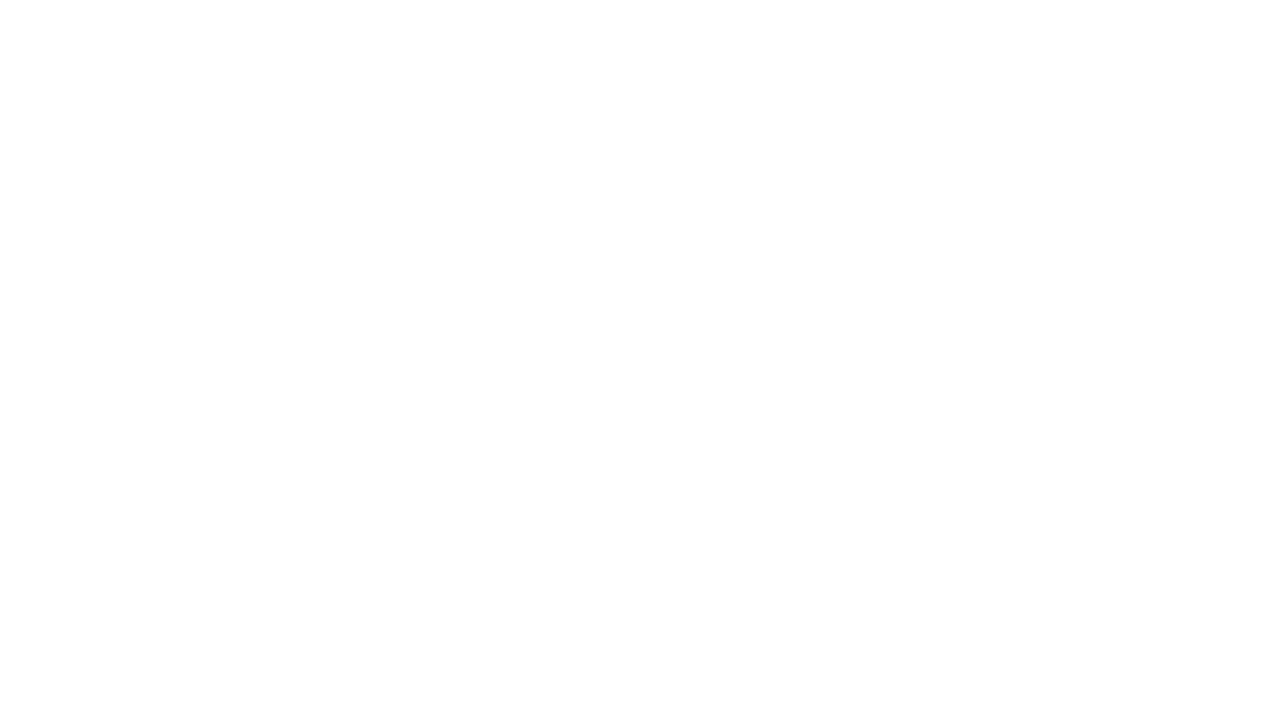

Clicked OK (Odnoklassniki) social login button at (1104, 696) on #oidc_ok
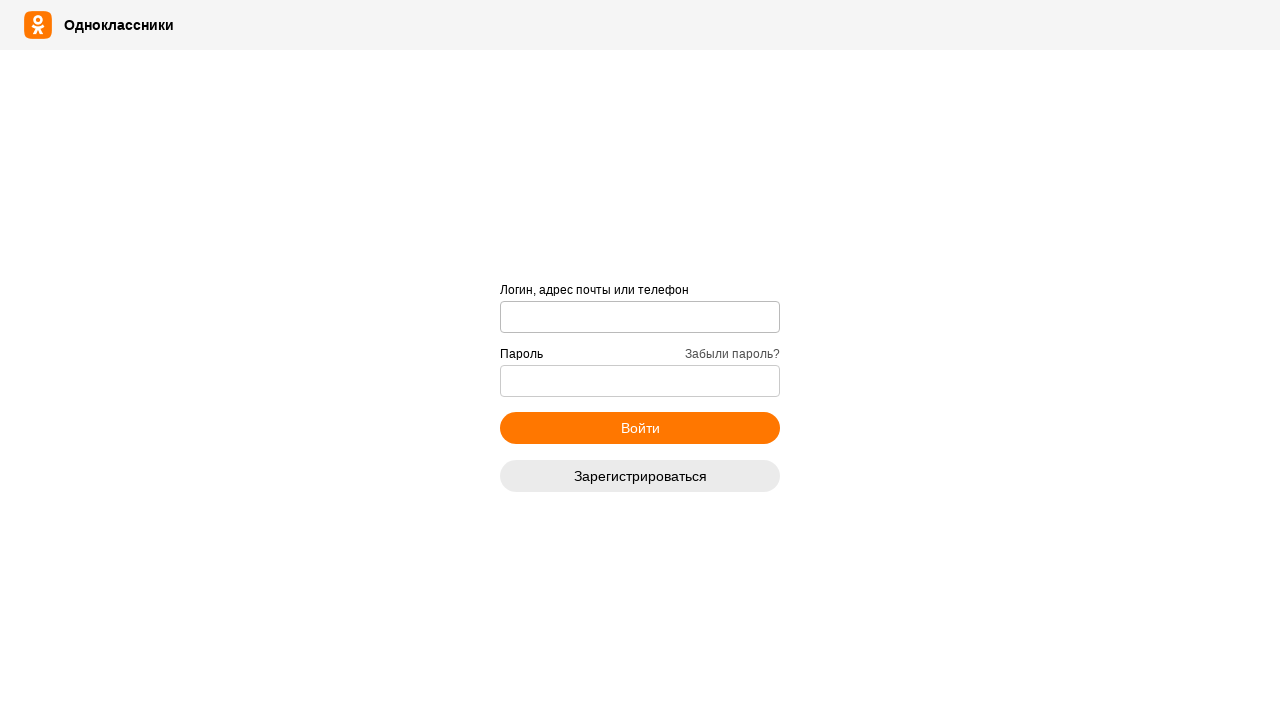

Waited for redirect after OK button click
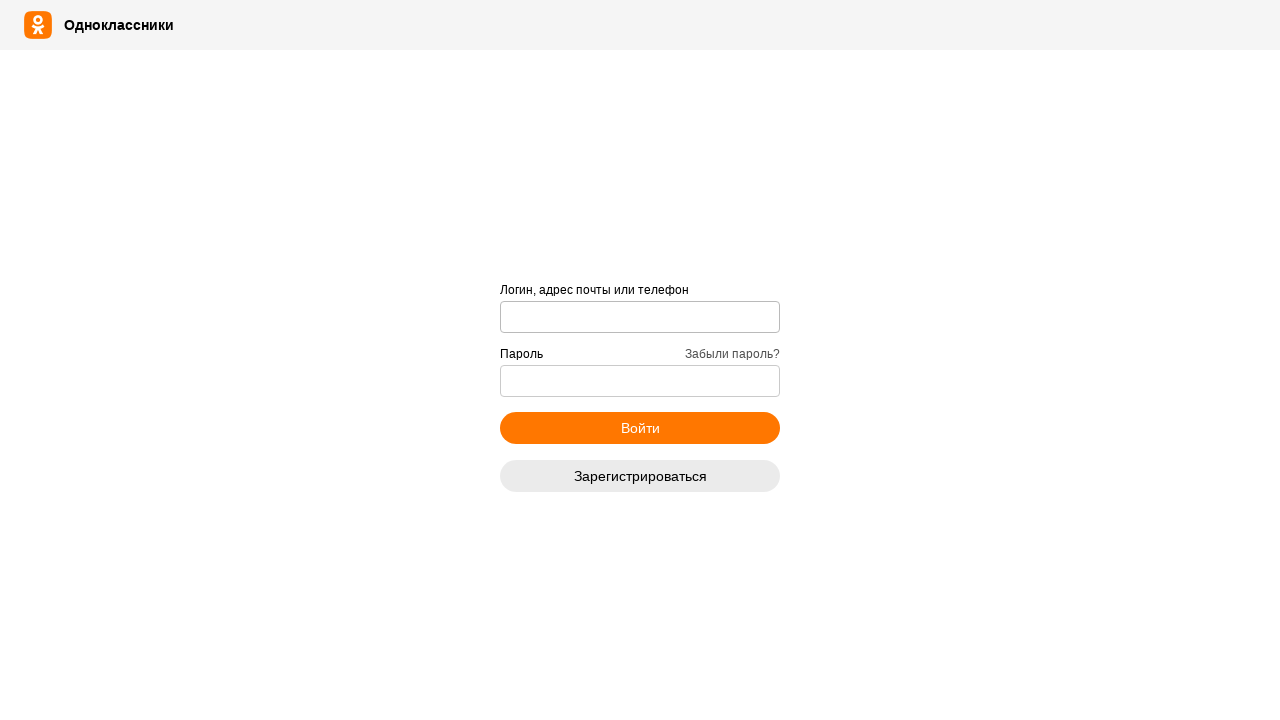

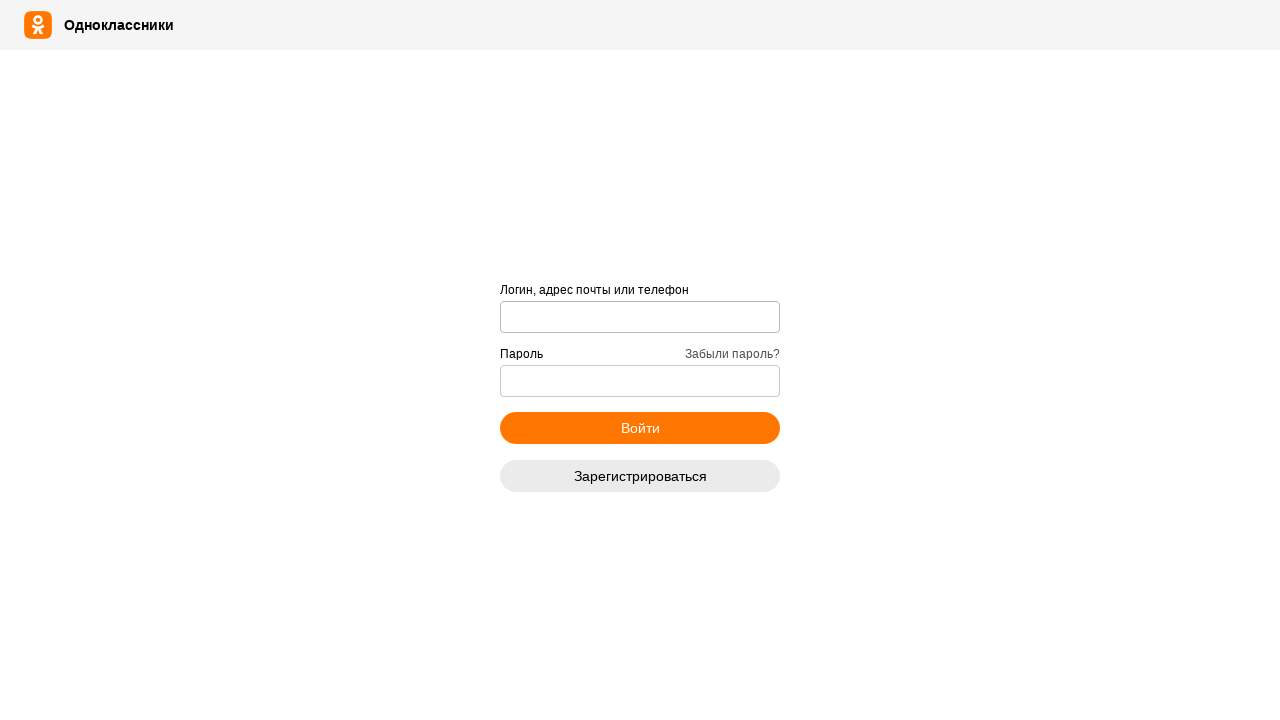